Tests JavaScript confirm alert handling by clicking a button to trigger a confirm dialog, then accepting the alert by clicking OK.

Starting URL: https://v1.training-support.net/selenium/javascript-alerts

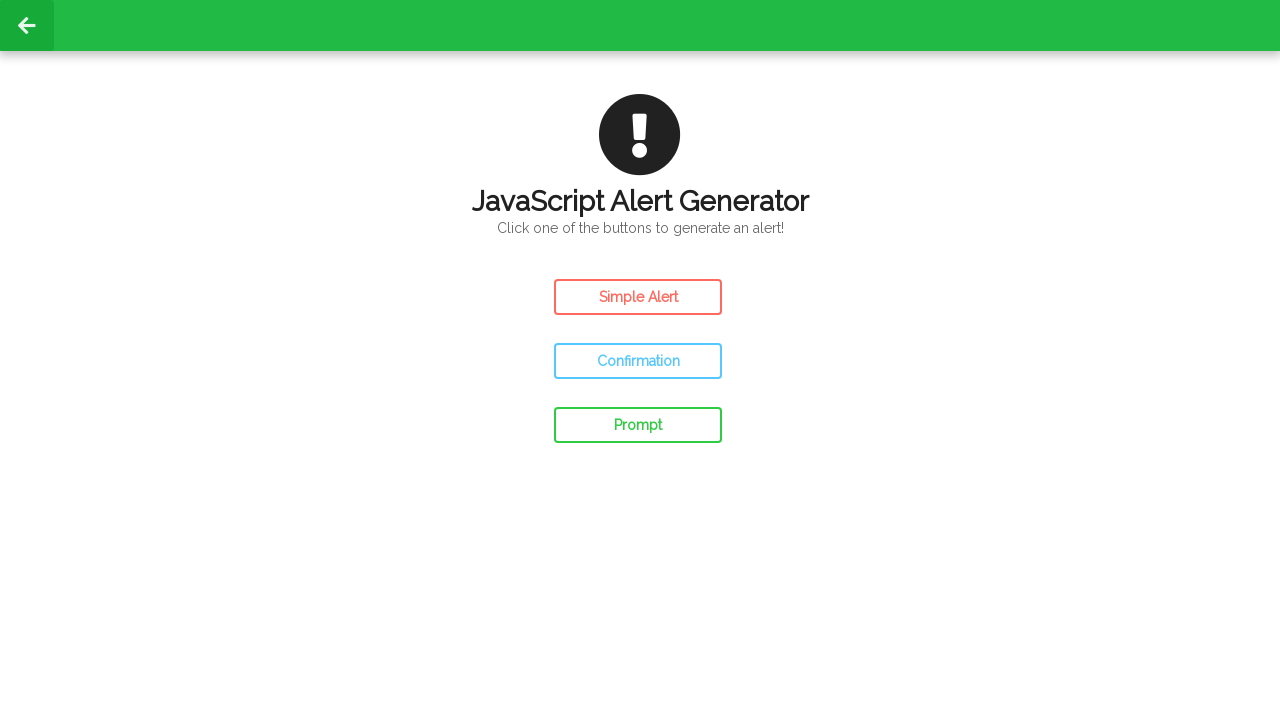

Clicked the confirm button to trigger JavaScript confirm dialog at (638, 361) on #confirm
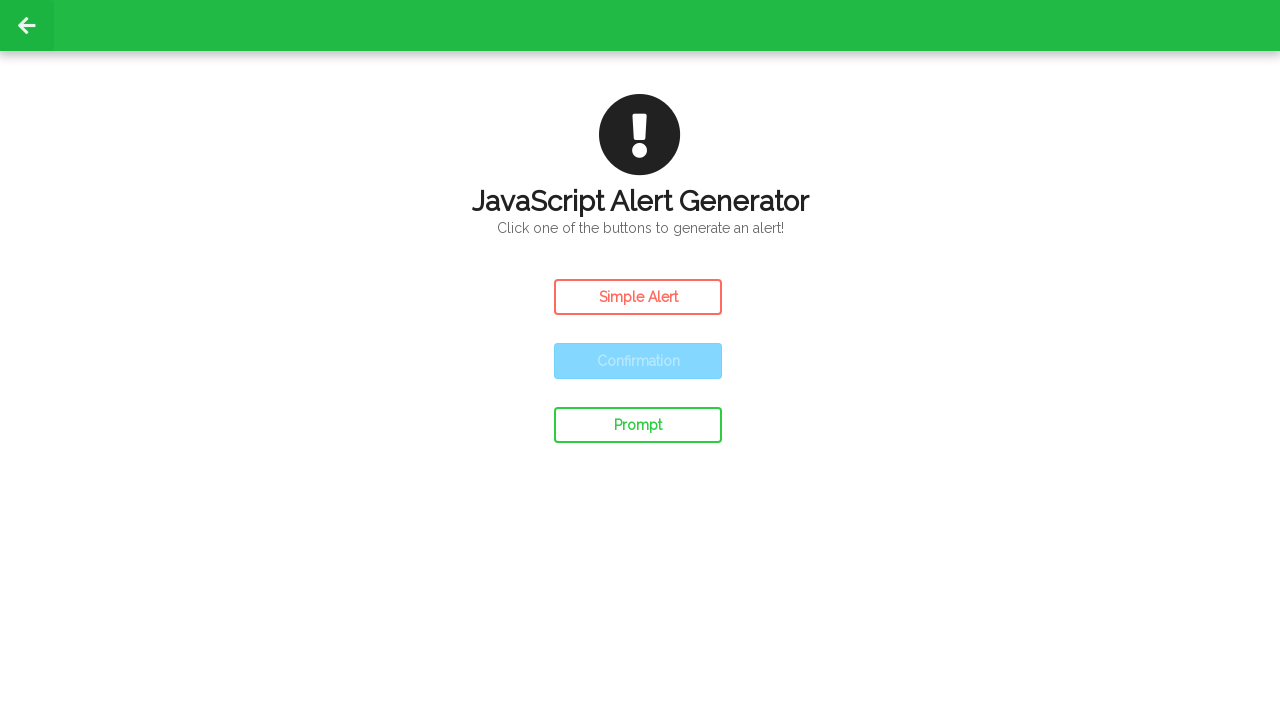

Set up dialog handler to accept the confirm alert
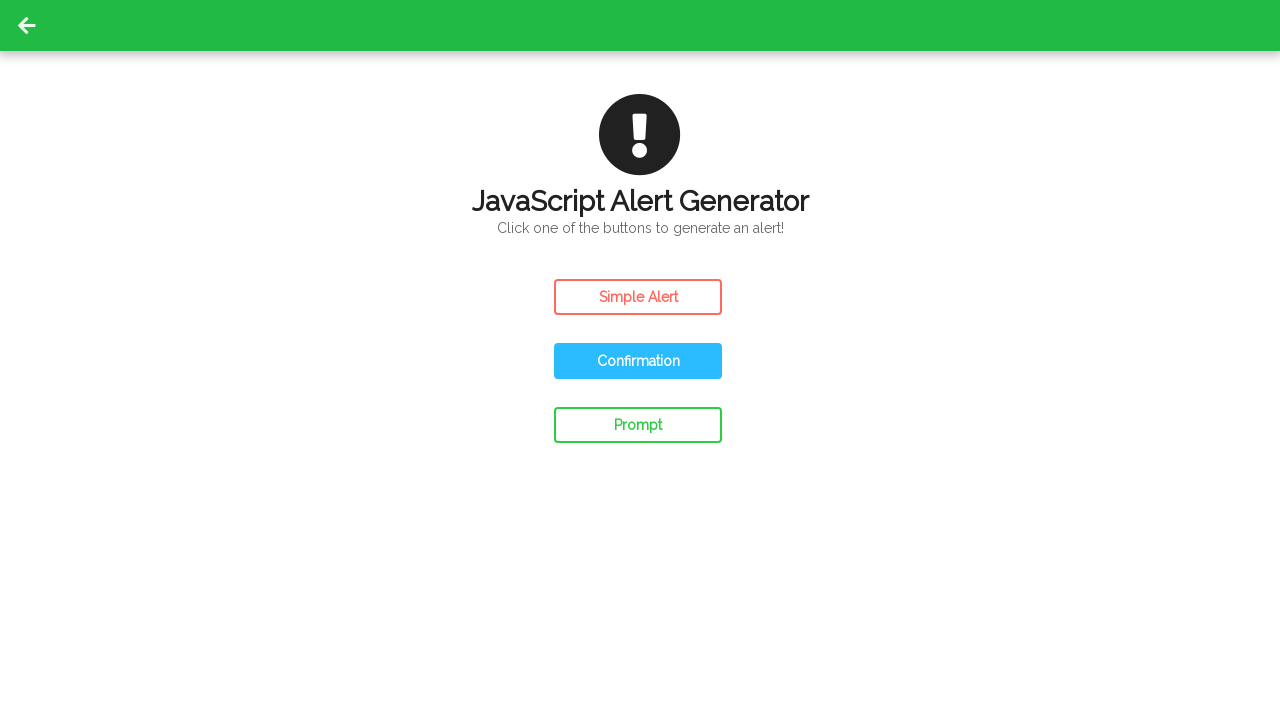

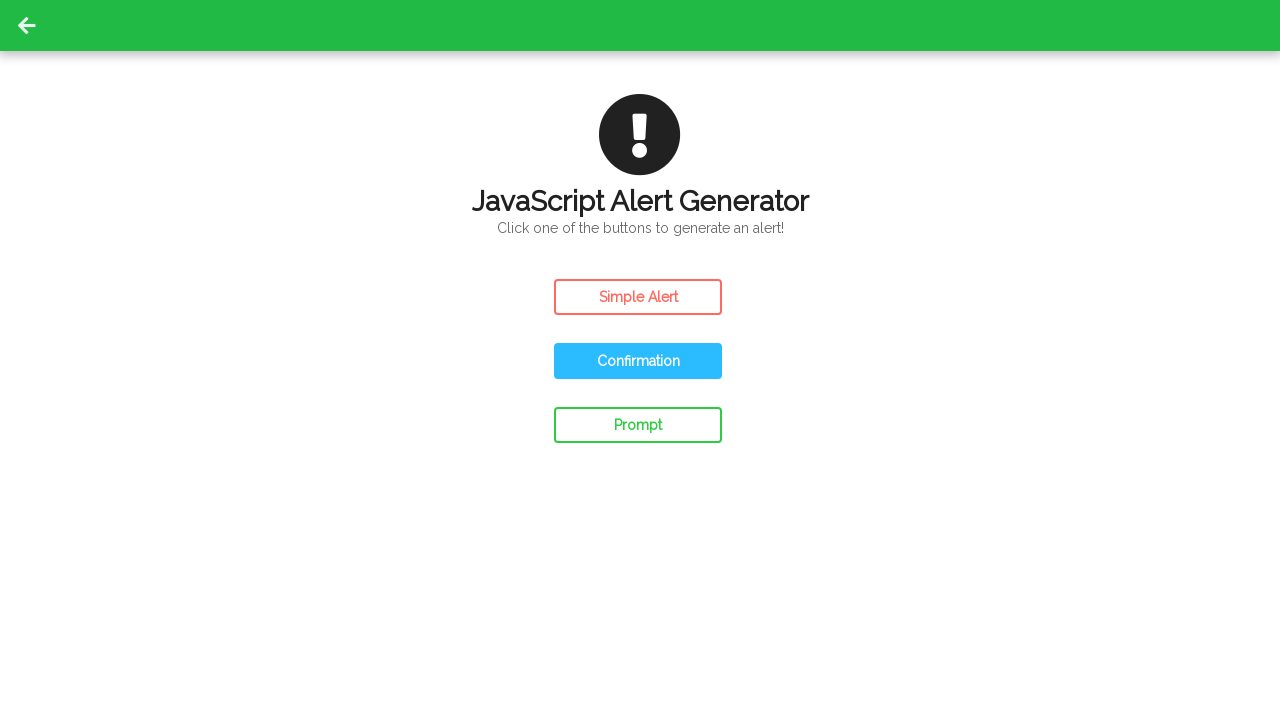